Tests that edits are cancelled when pressing Escape key

Starting URL: https://demo.playwright.dev/todomvc

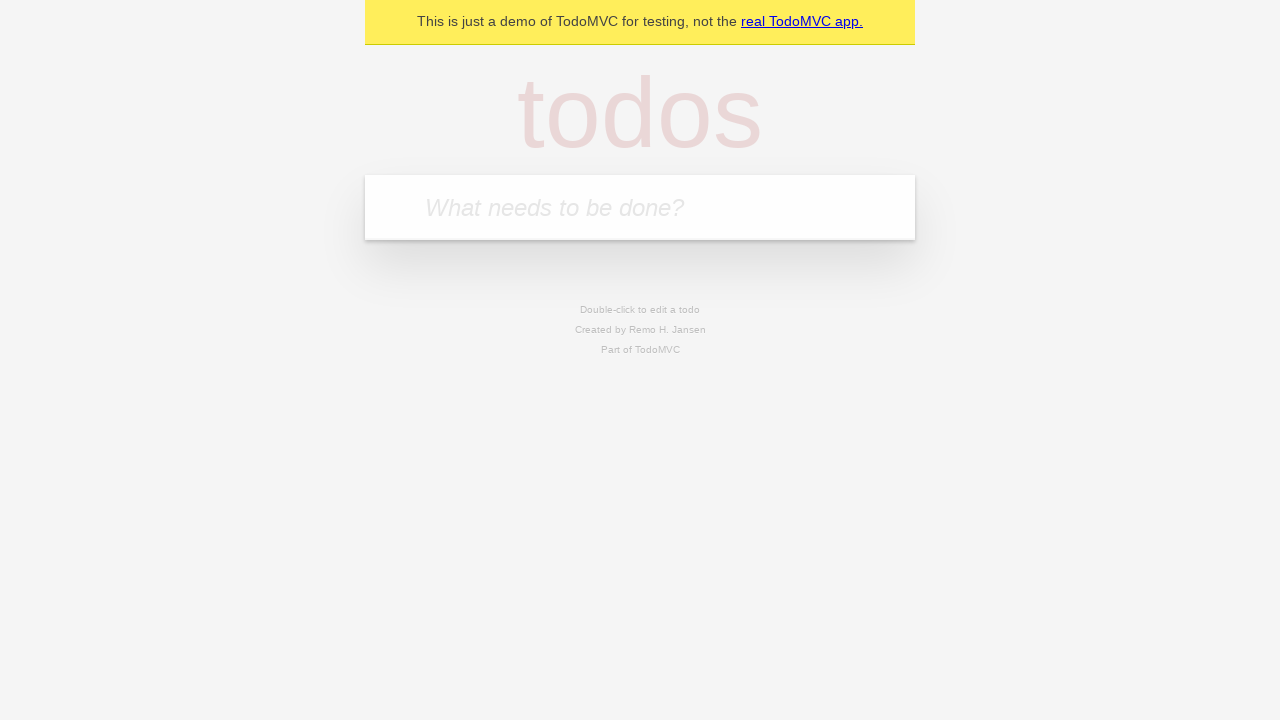

Filled todo input with 'buy some cheese' on internal:attr=[placeholder="What needs to be done?"i]
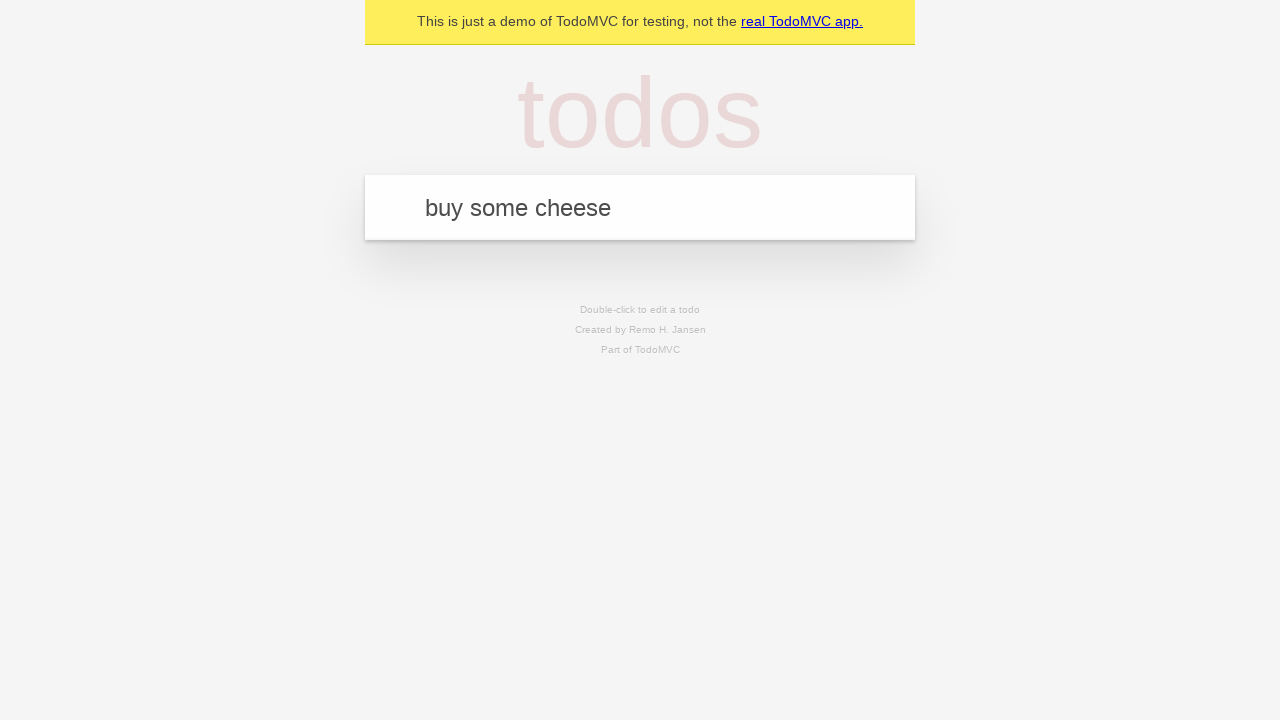

Pressed Enter to add first todo on internal:attr=[placeholder="What needs to be done?"i]
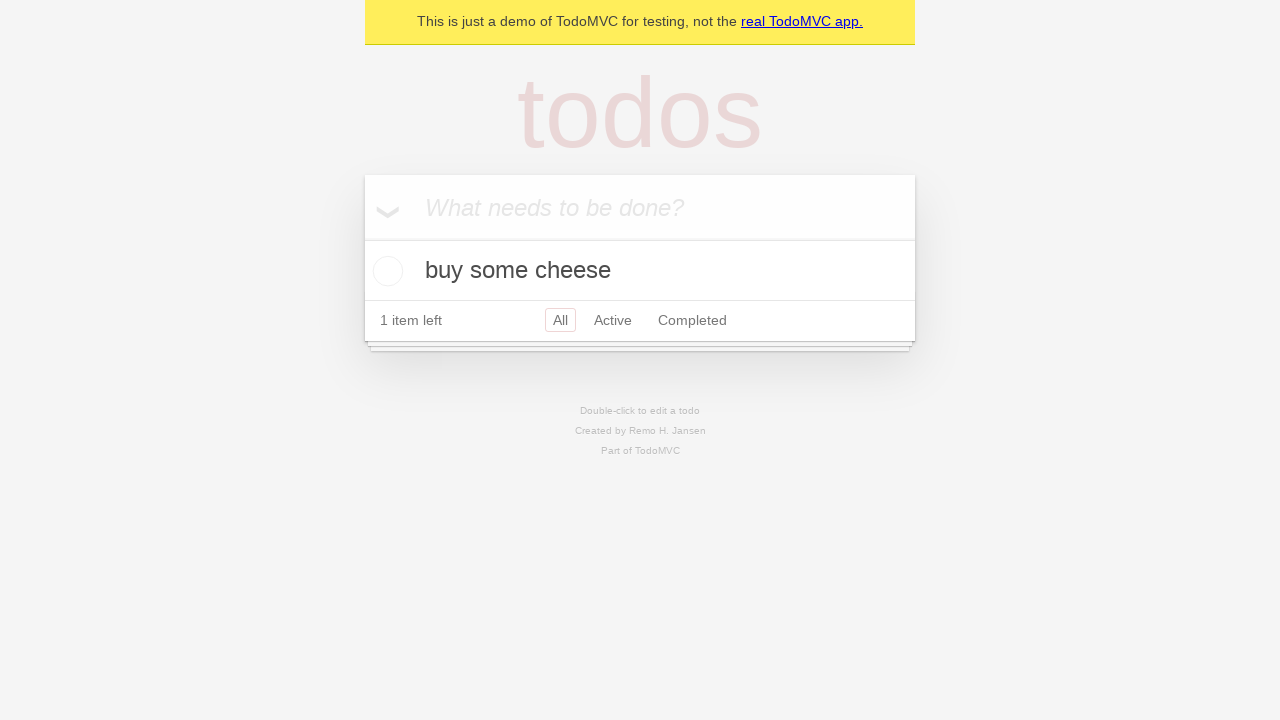

Filled todo input with 'feed the cat' on internal:attr=[placeholder="What needs to be done?"i]
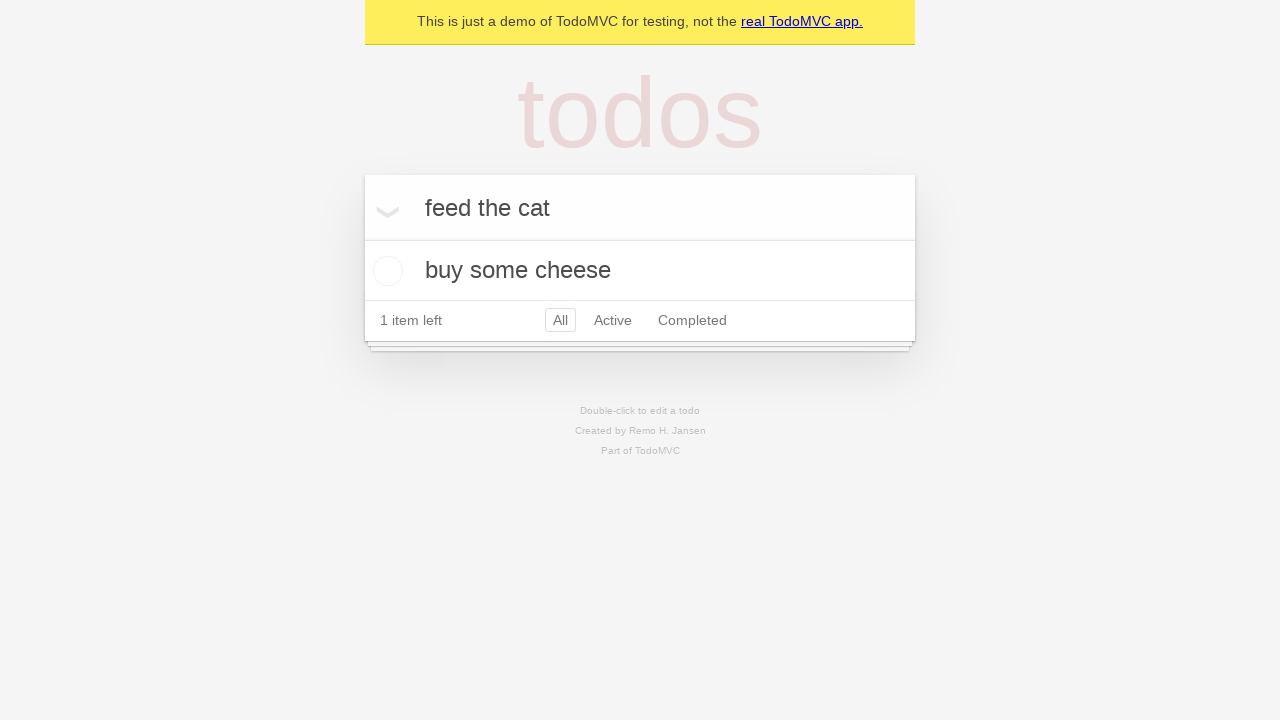

Pressed Enter to add second todo on internal:attr=[placeholder="What needs to be done?"i]
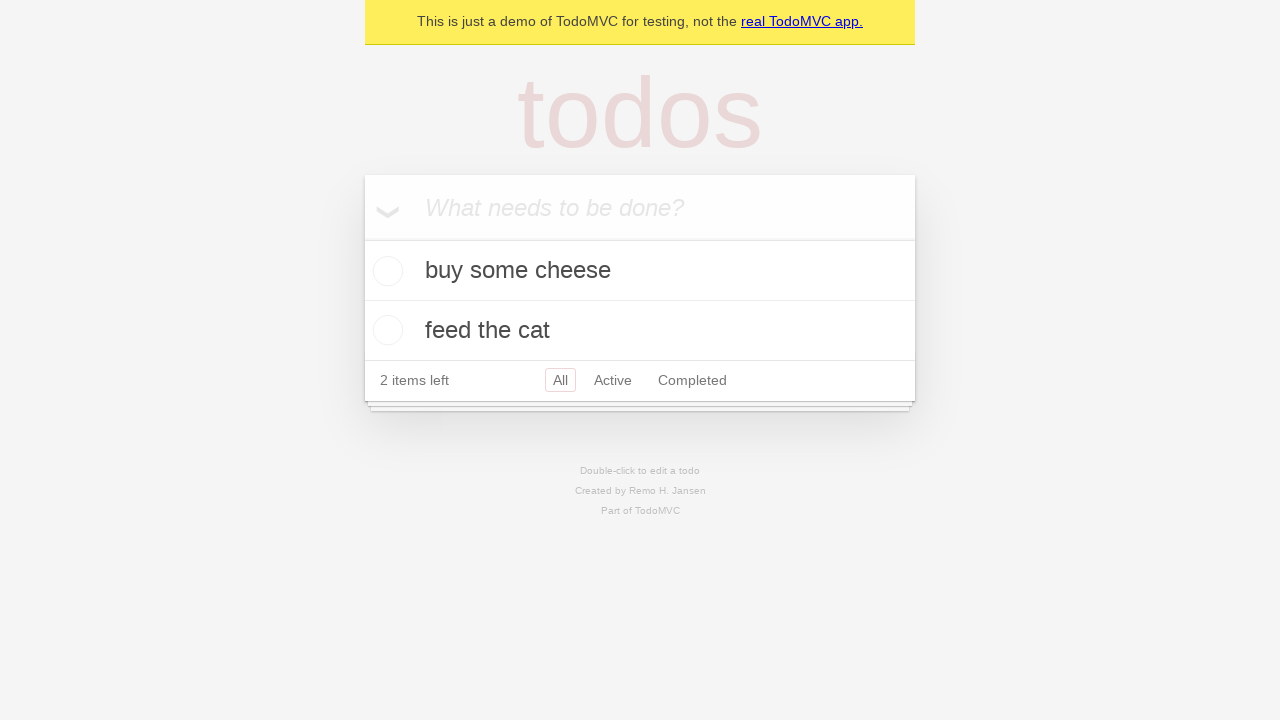

Filled todo input with 'book a doctors appointment' on internal:attr=[placeholder="What needs to be done?"i]
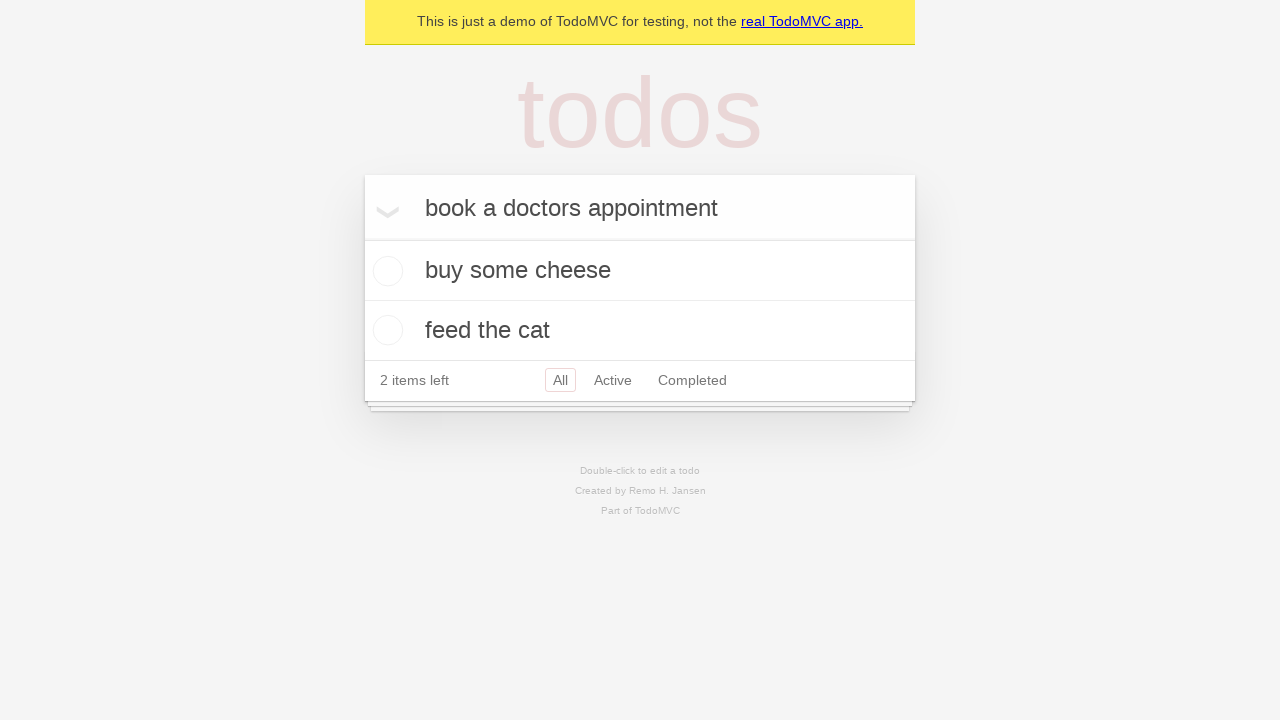

Pressed Enter to add third todo on internal:attr=[placeholder="What needs to be done?"i]
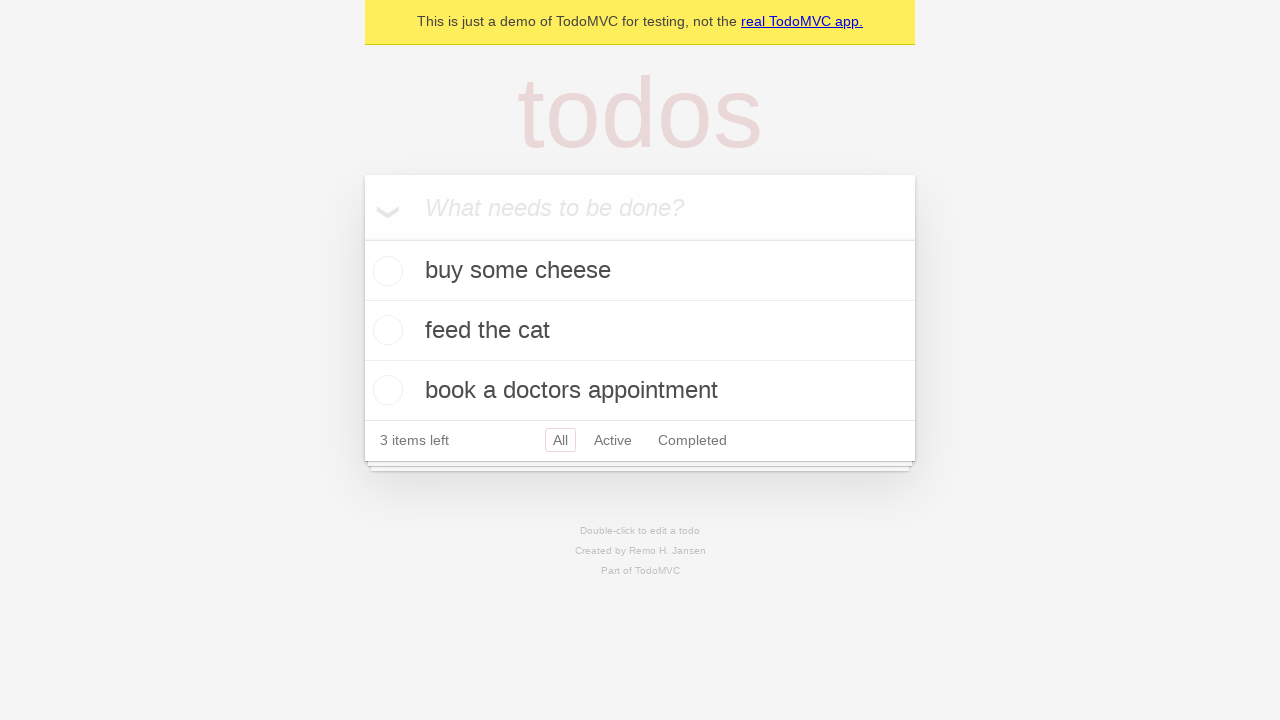

Double-clicked second todo to enter edit mode at (640, 331) on internal:testid=[data-testid="todo-item"s] >> nth=1
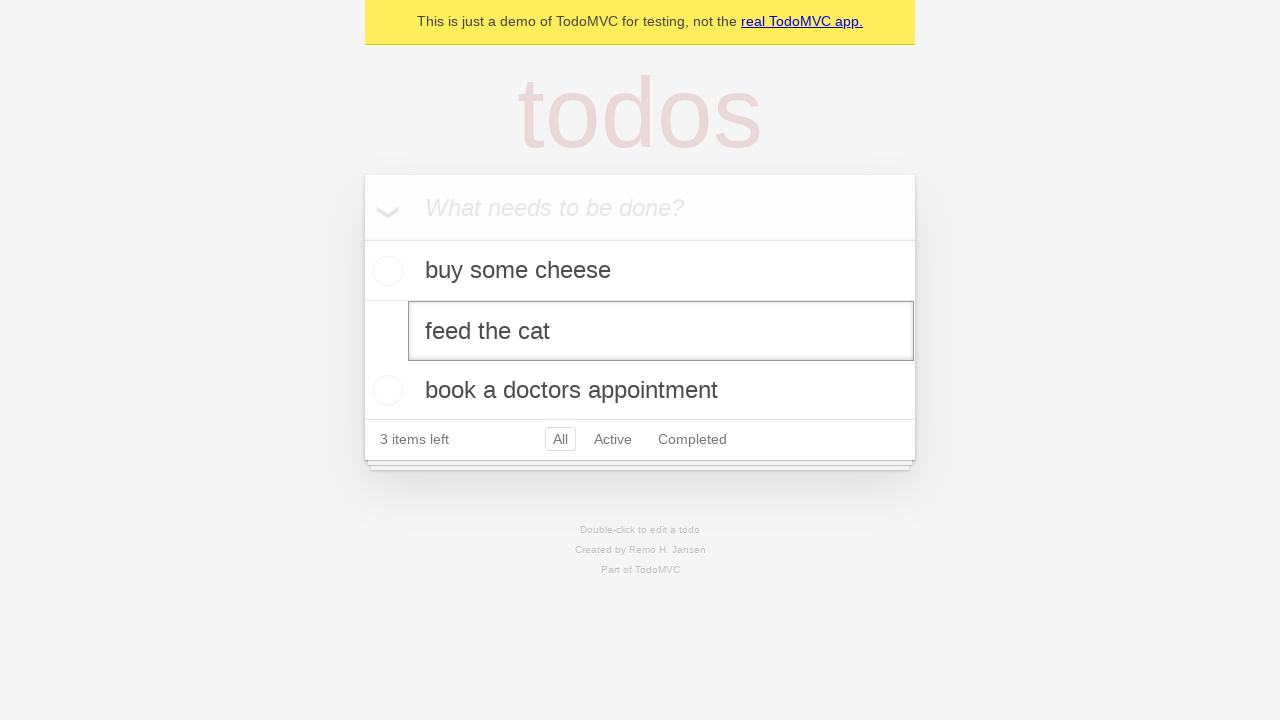

Changed todo text to 'buy some sausages' on internal:testid=[data-testid="todo-item"s] >> nth=1 >> internal:role=textbox[nam
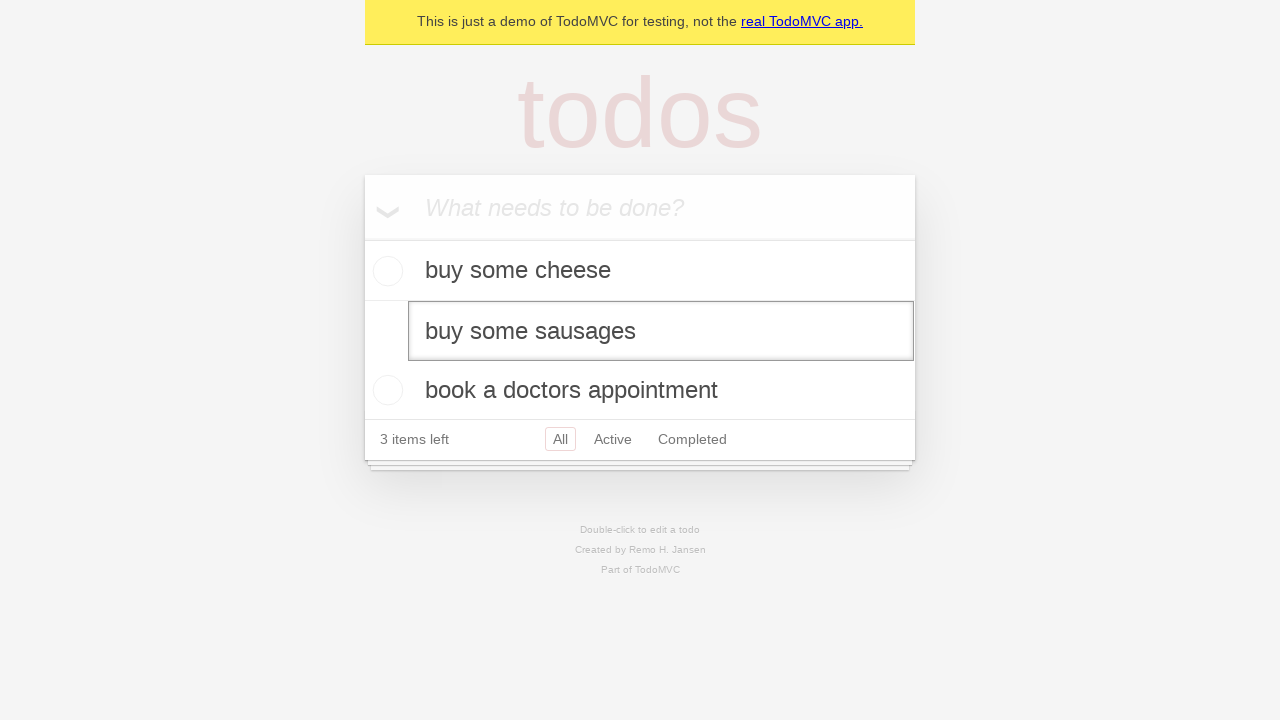

Pressed Escape to cancel edit without saving on internal:testid=[data-testid="todo-item"s] >> nth=1 >> internal:role=textbox[nam
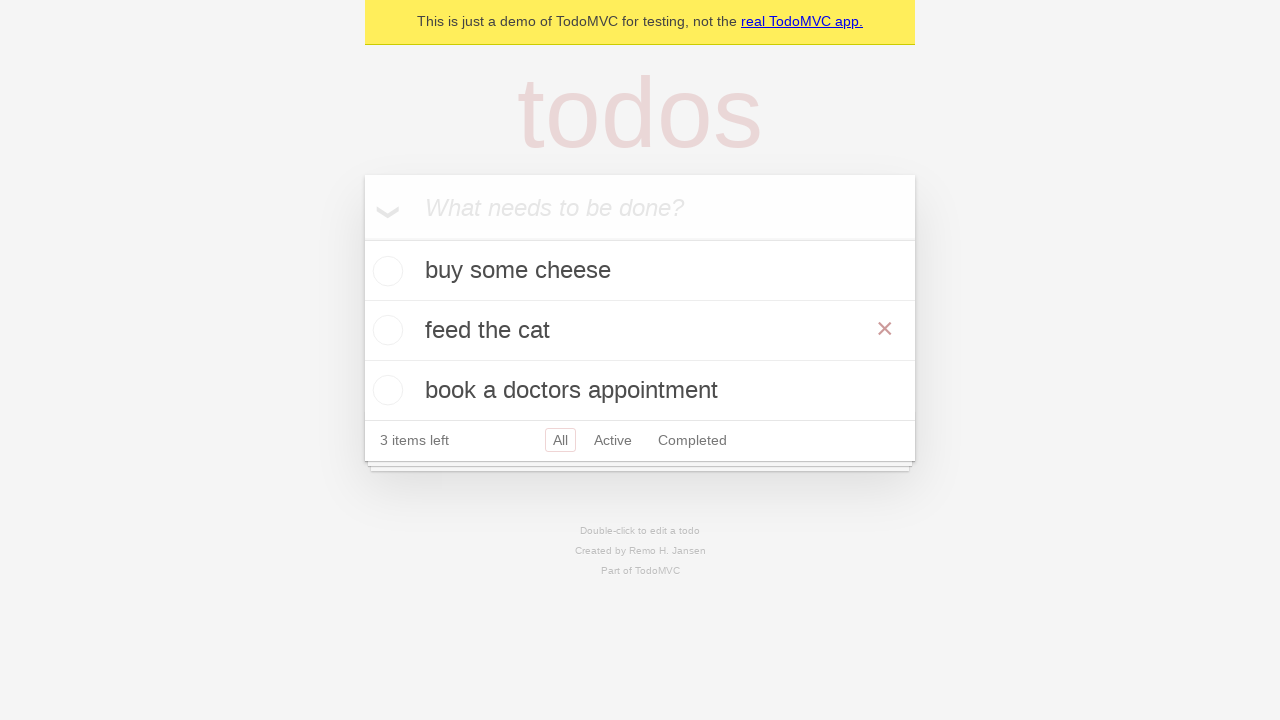

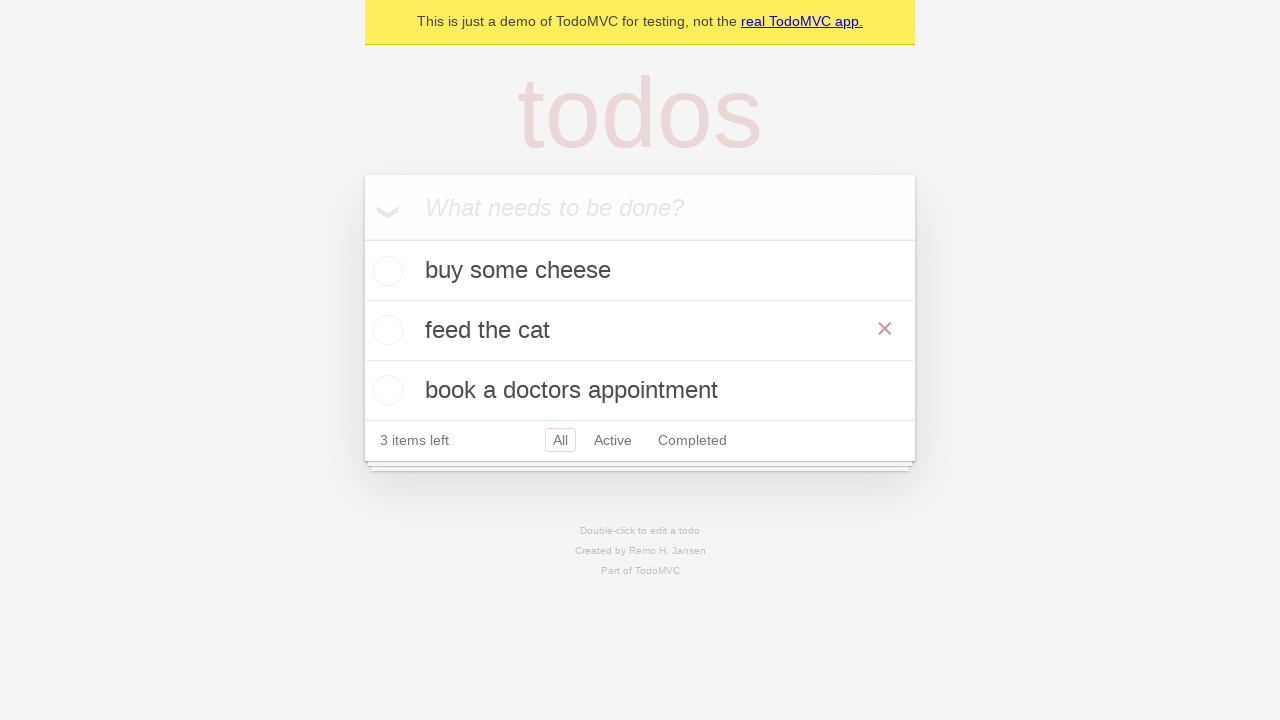